Tests the selectable UI component by clicking on multiple list items while holding the Control key to demonstrate multi-selection functionality

Starting URL: http://demo.automationtesting.in/Selectable.html

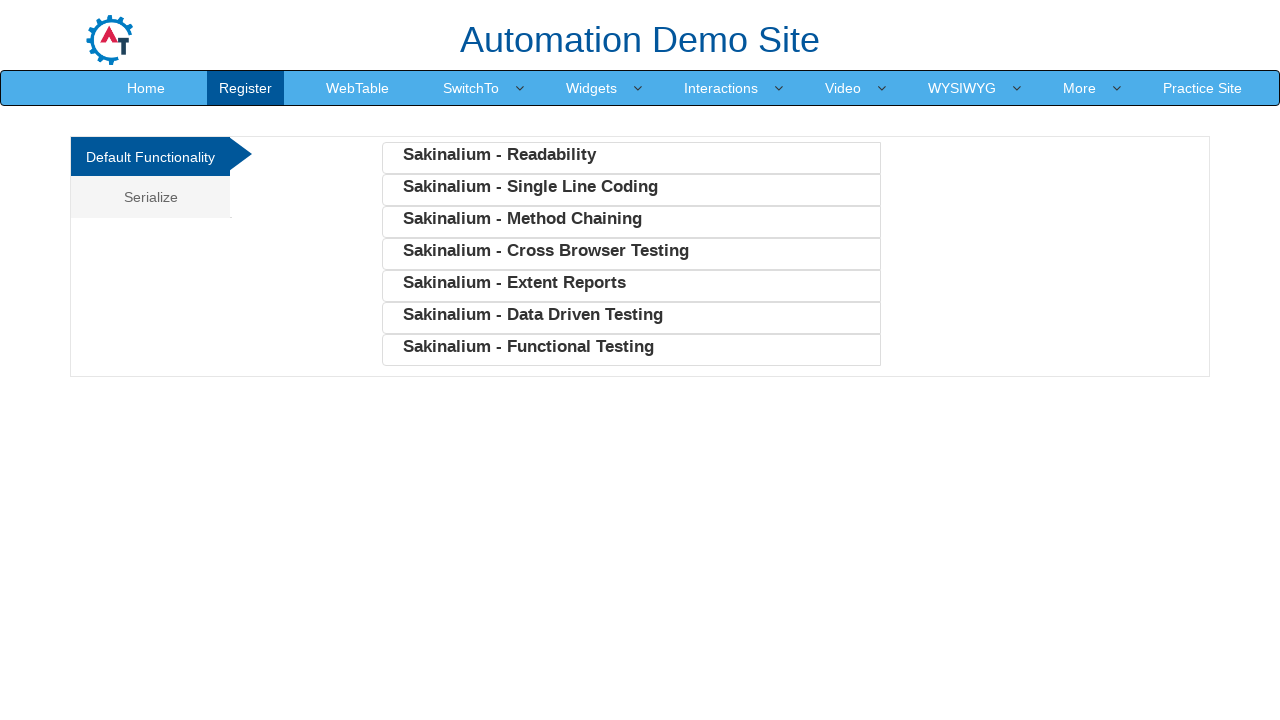

Located all selectable list items
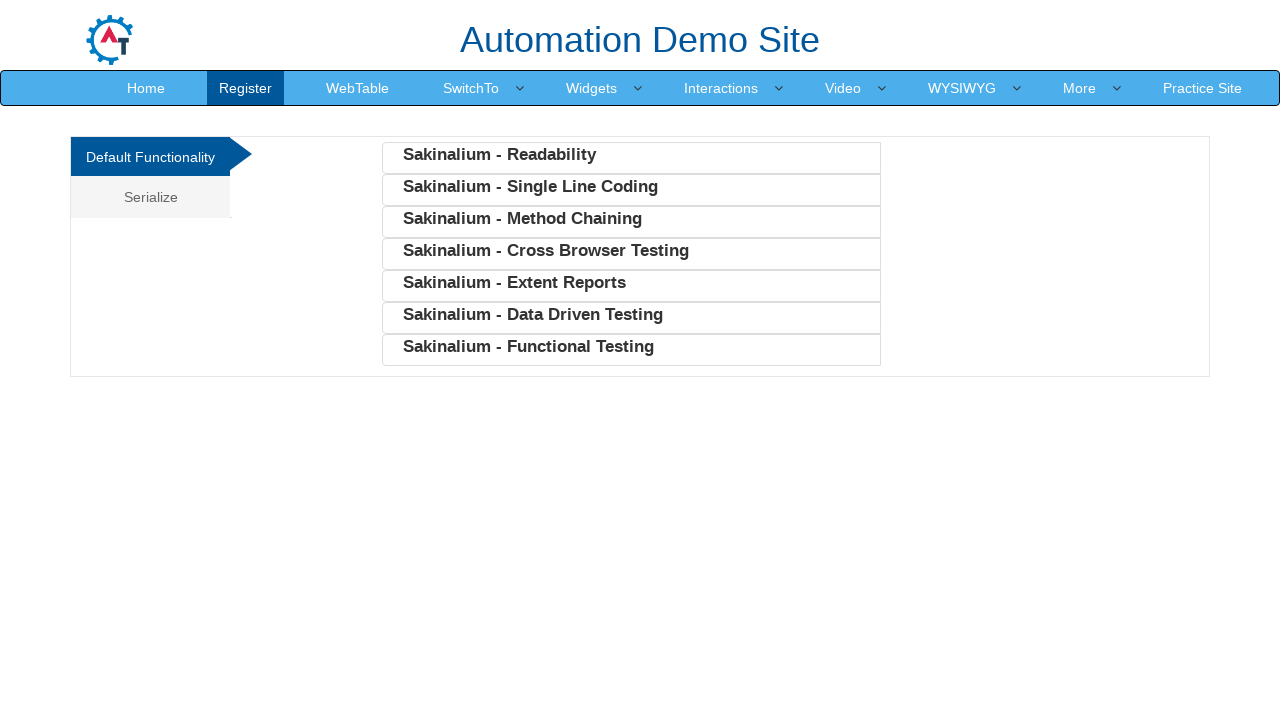

Clicked on the Serialize tab at (150, 157) on (//li[@class='active'])[2]/a
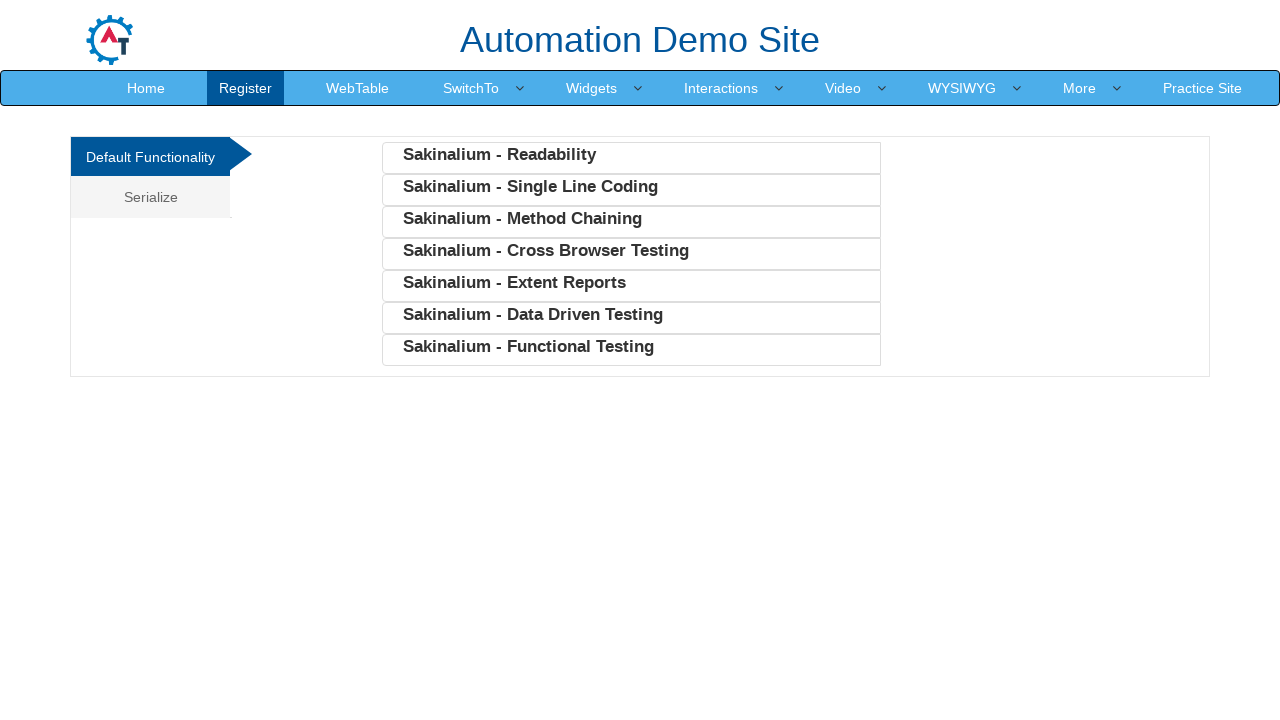

Multi-selected a list item using Control+Click at (499, 154) on xpath=//ul[@class='deaultFunc']/li/b >> nth=0
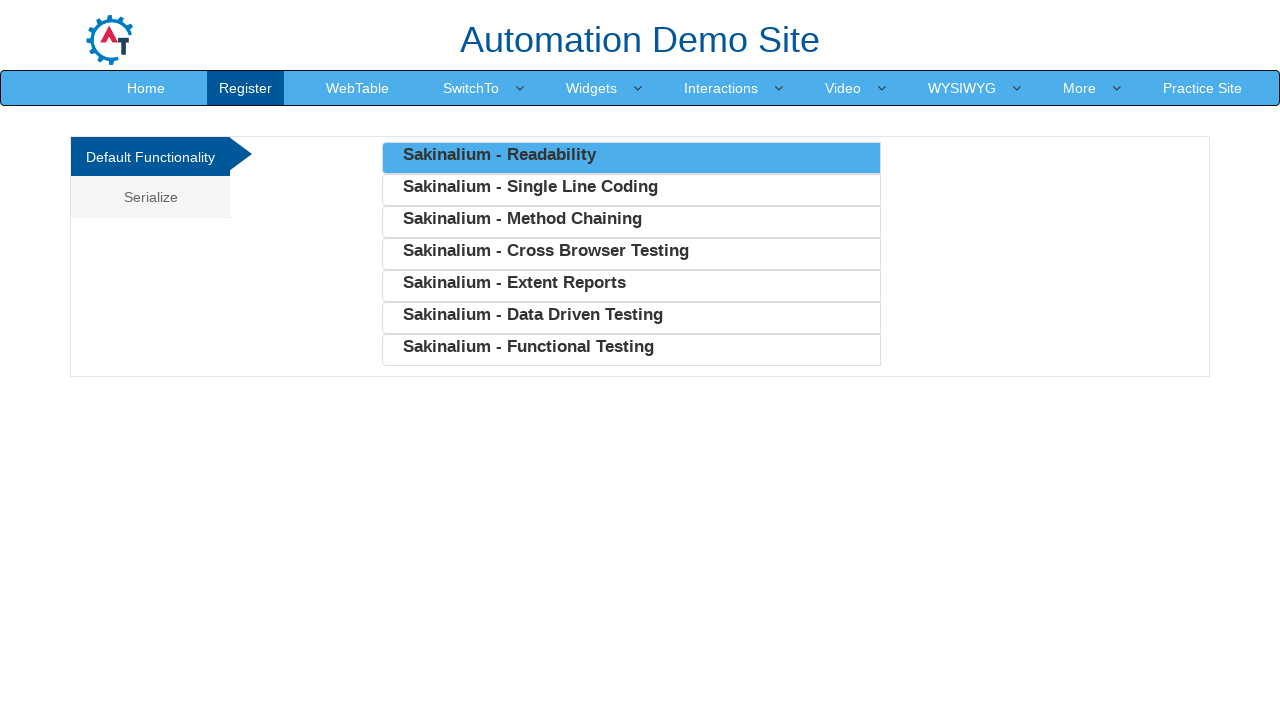

Multi-selected a list item using Control+Click at (530, 186) on xpath=//ul[@class='deaultFunc']/li/b >> nth=1
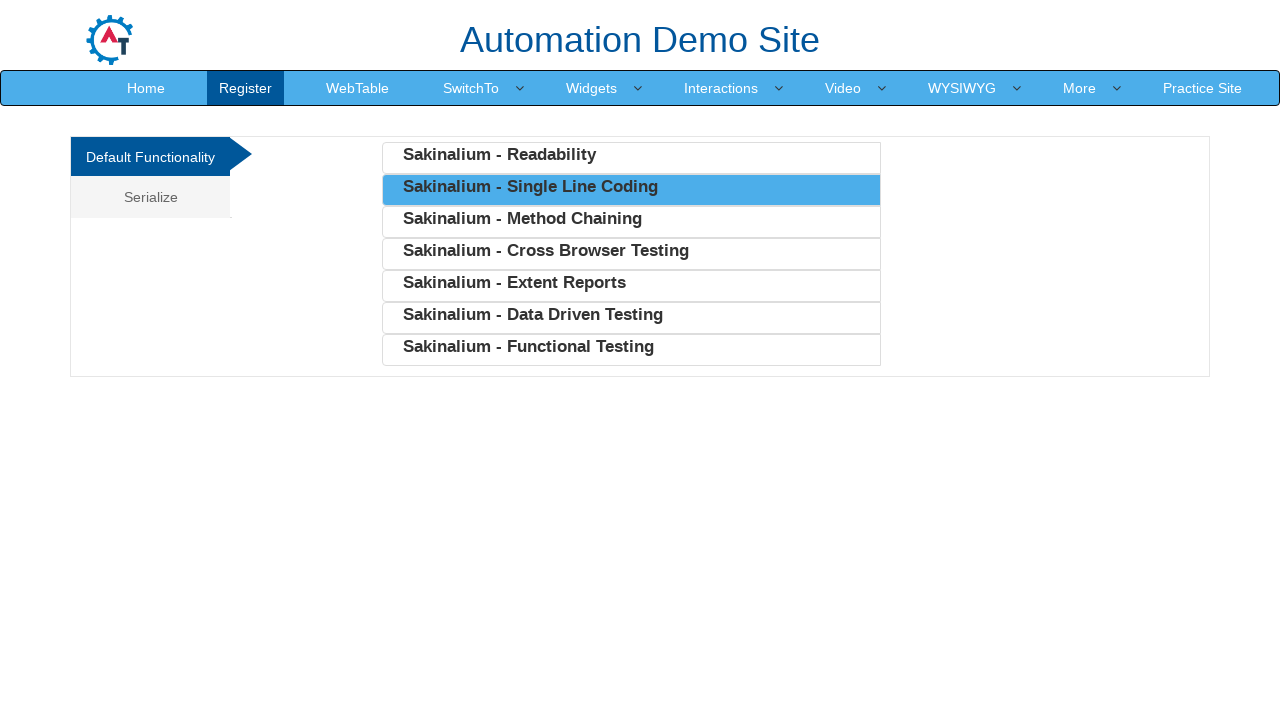

Multi-selected a list item using Control+Click at (522, 218) on xpath=//ul[@class='deaultFunc']/li/b >> nth=2
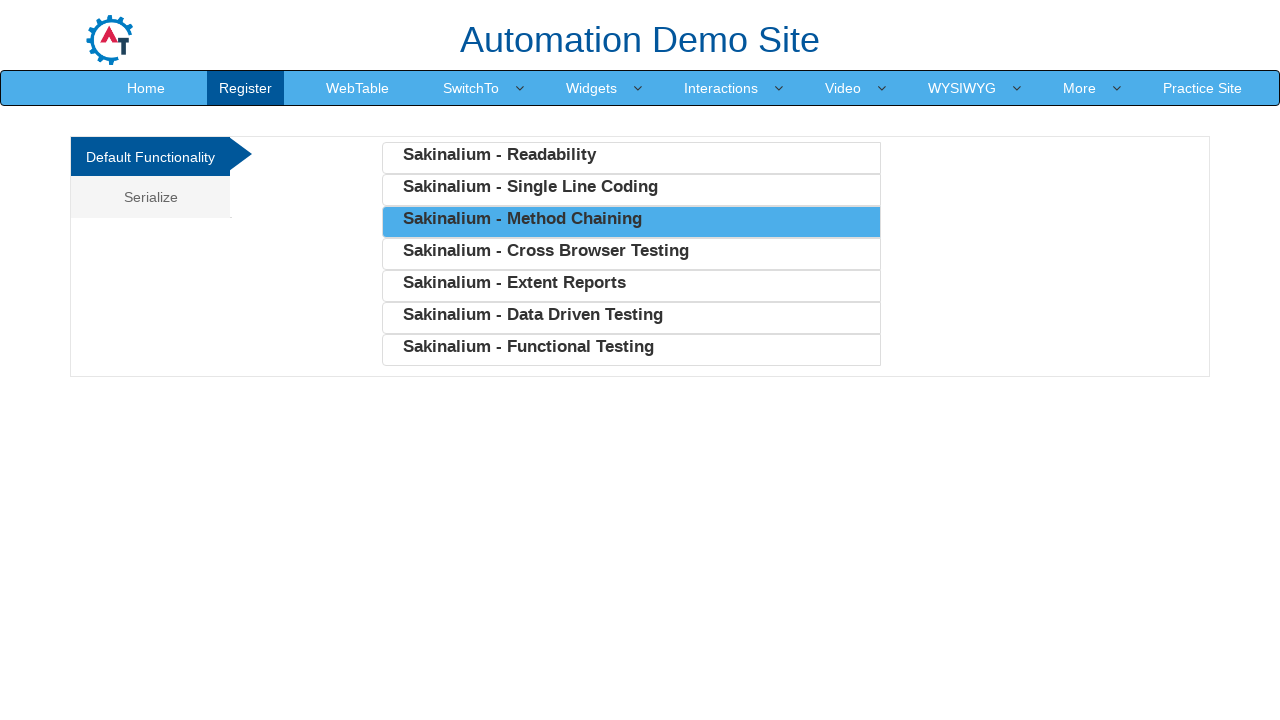

Multi-selected a list item using Control+Click at (546, 250) on xpath=//ul[@class='deaultFunc']/li/b >> nth=3
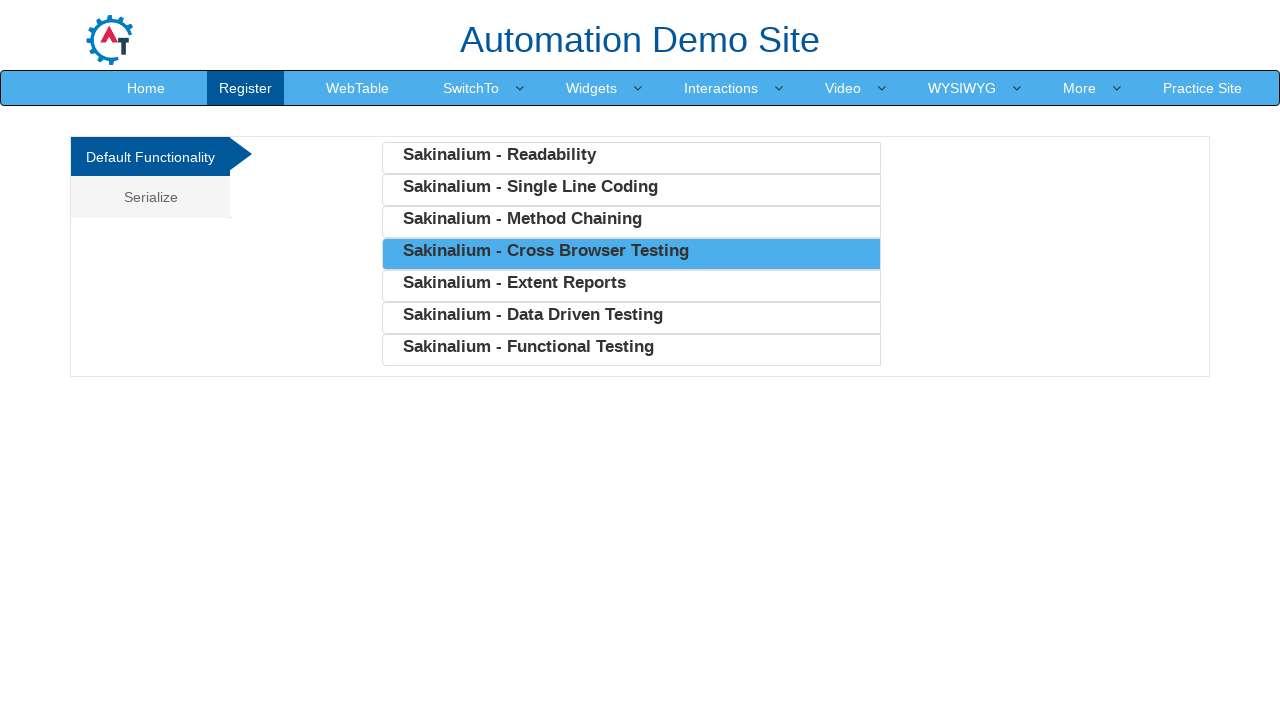

Multi-selected a list item using Control+Click at (514, 282) on xpath=//ul[@class='deaultFunc']/li/b >> nth=4
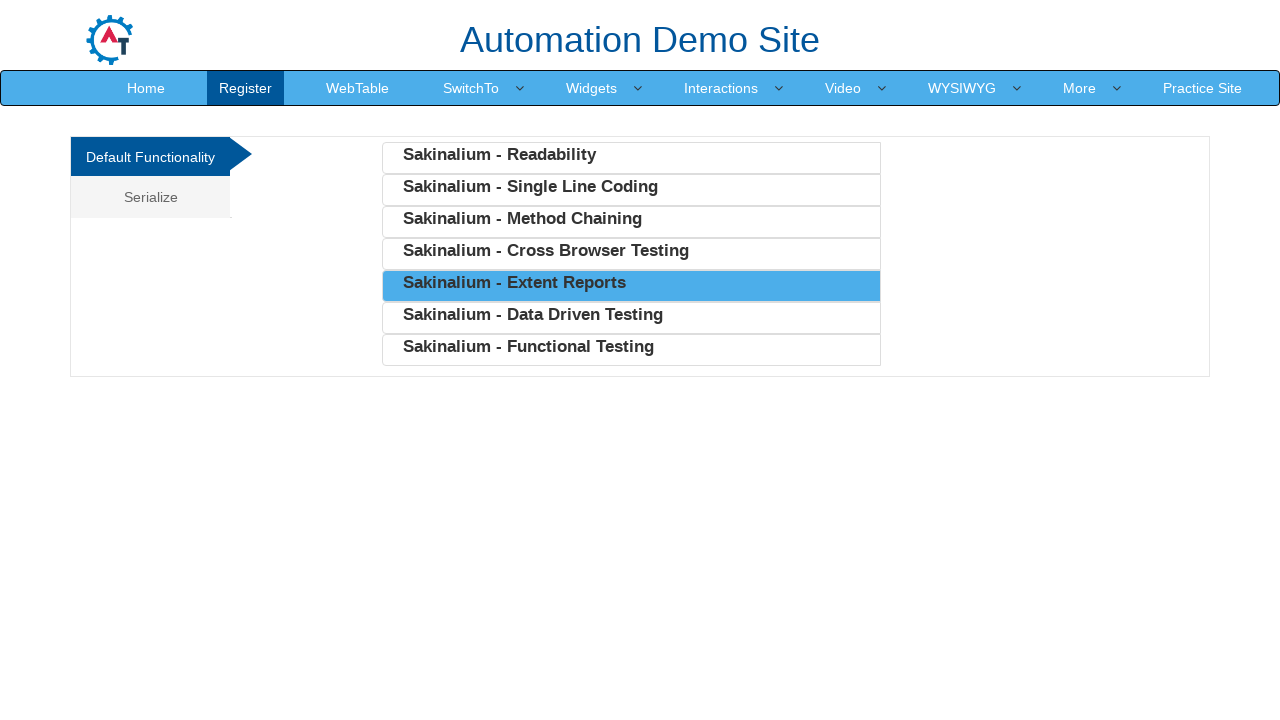

Multi-selected a list item using Control+Click at (533, 314) on xpath=//ul[@class='deaultFunc']/li/b >> nth=5
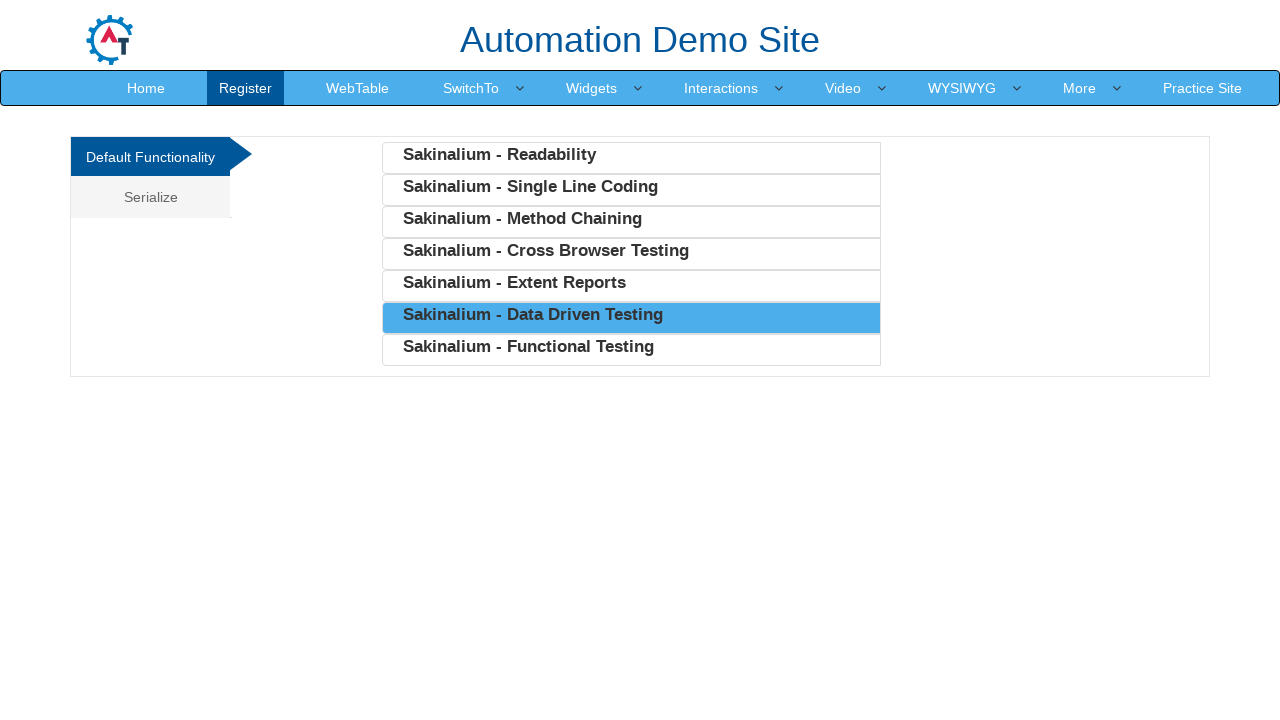

Multi-selected a list item using Control+Click at (528, 346) on xpath=//ul[@class='deaultFunc']/li/b >> nth=6
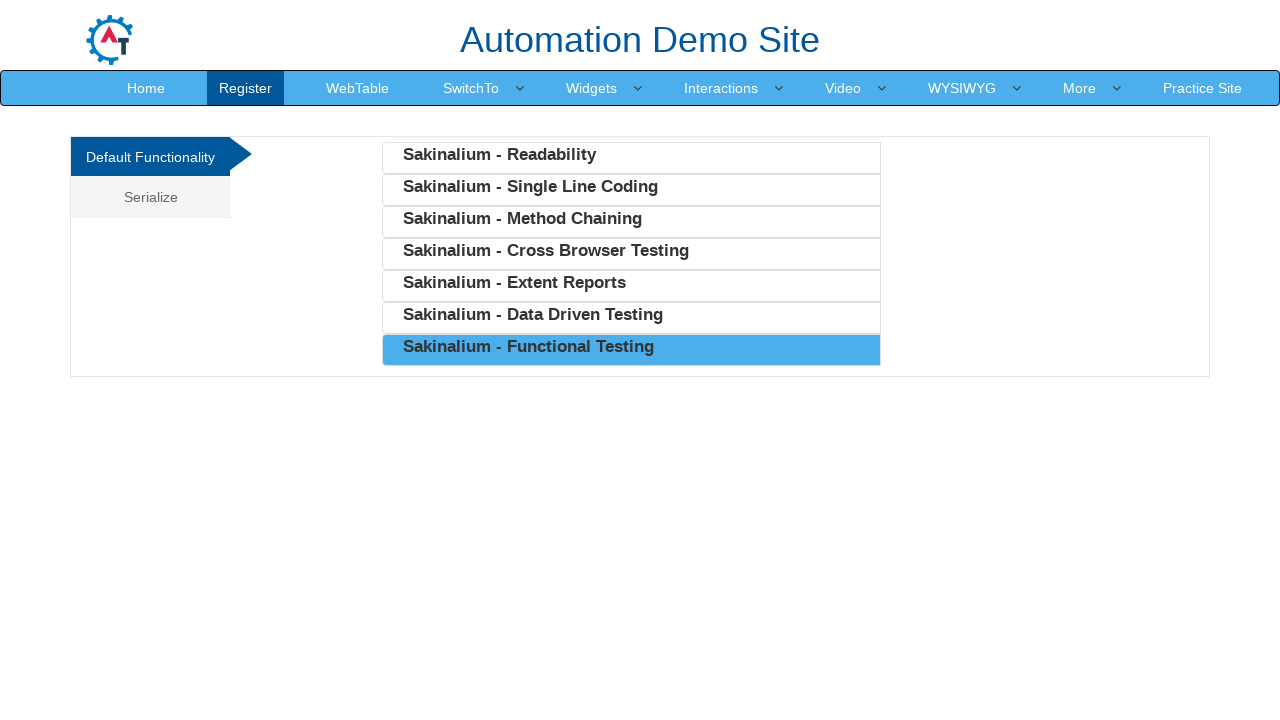

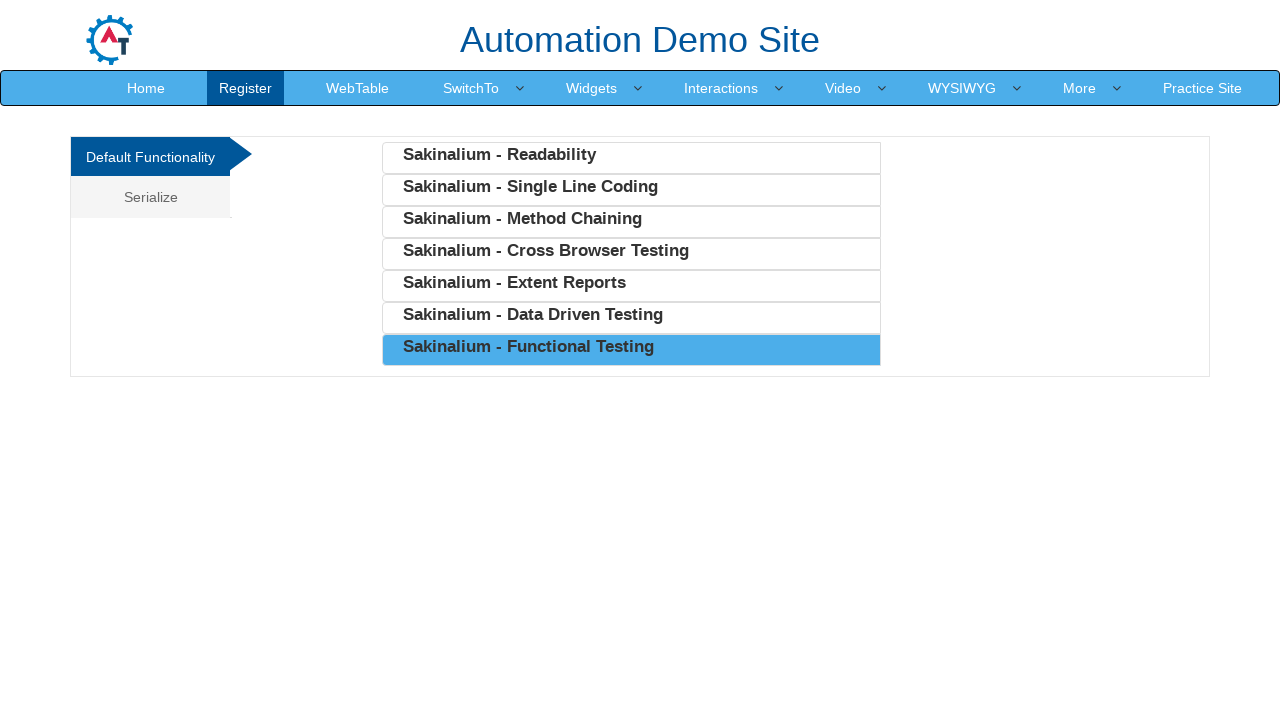